Tests dynamic content loading by clicking a start button, waiting for content to appear, then clicking a link to open a new page

Starting URL: https://the-internet.herokuapp.com/dynamic_loading/1

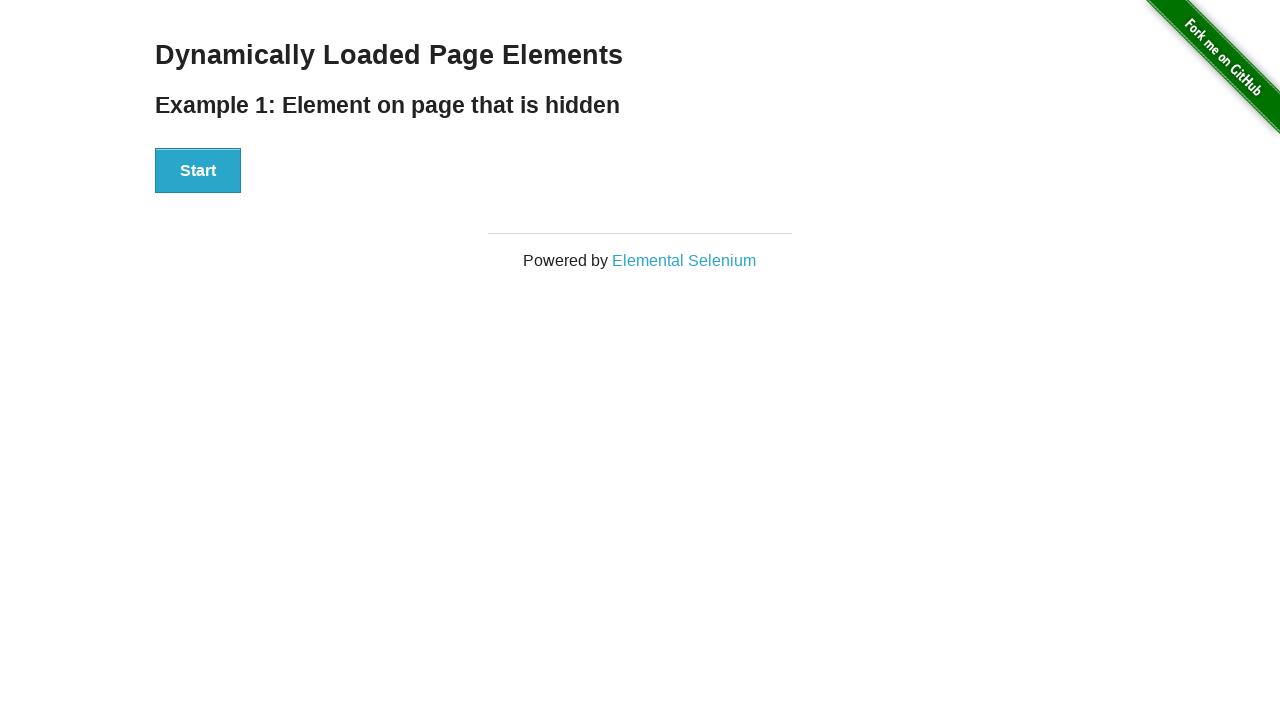

Clicked Start button to trigger dynamic loading at (198, 171) on button:has-text('Start')
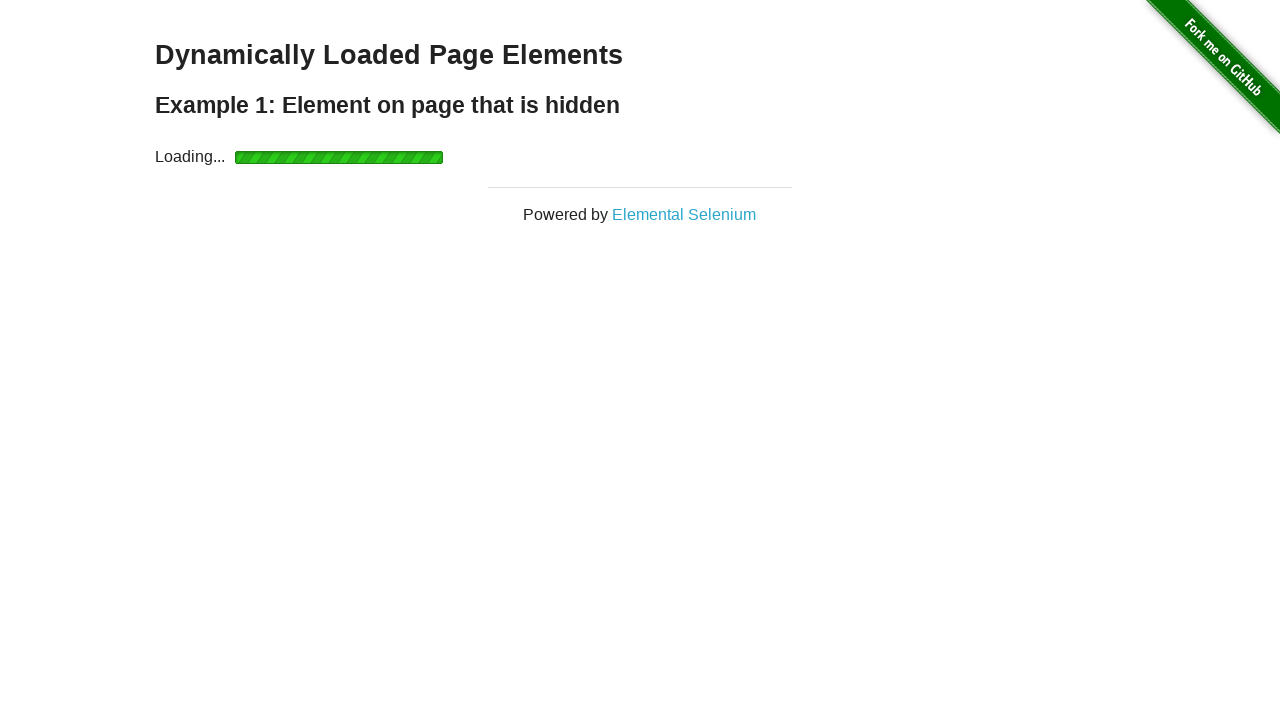

Waited for 'Hello World!' message to appear
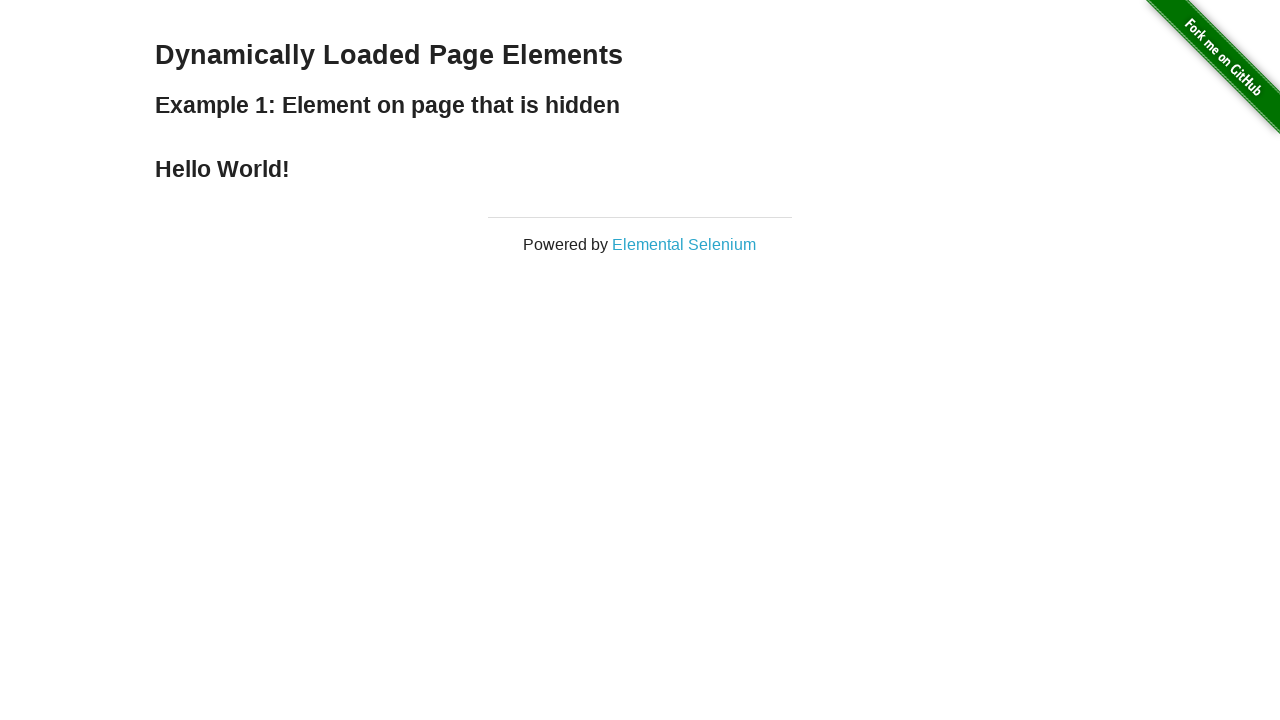

Elemental Selenium link became visible
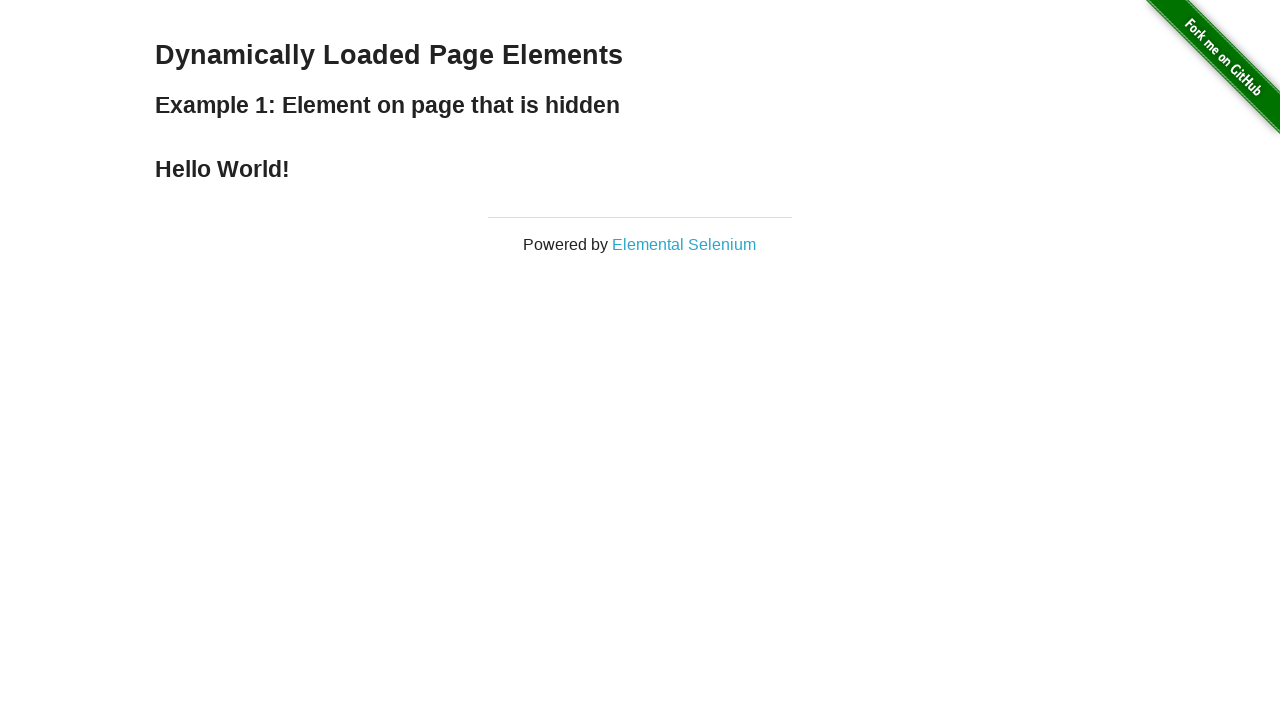

Clicked Elemental Selenium link at (684, 244) on text=Elemental Selenium
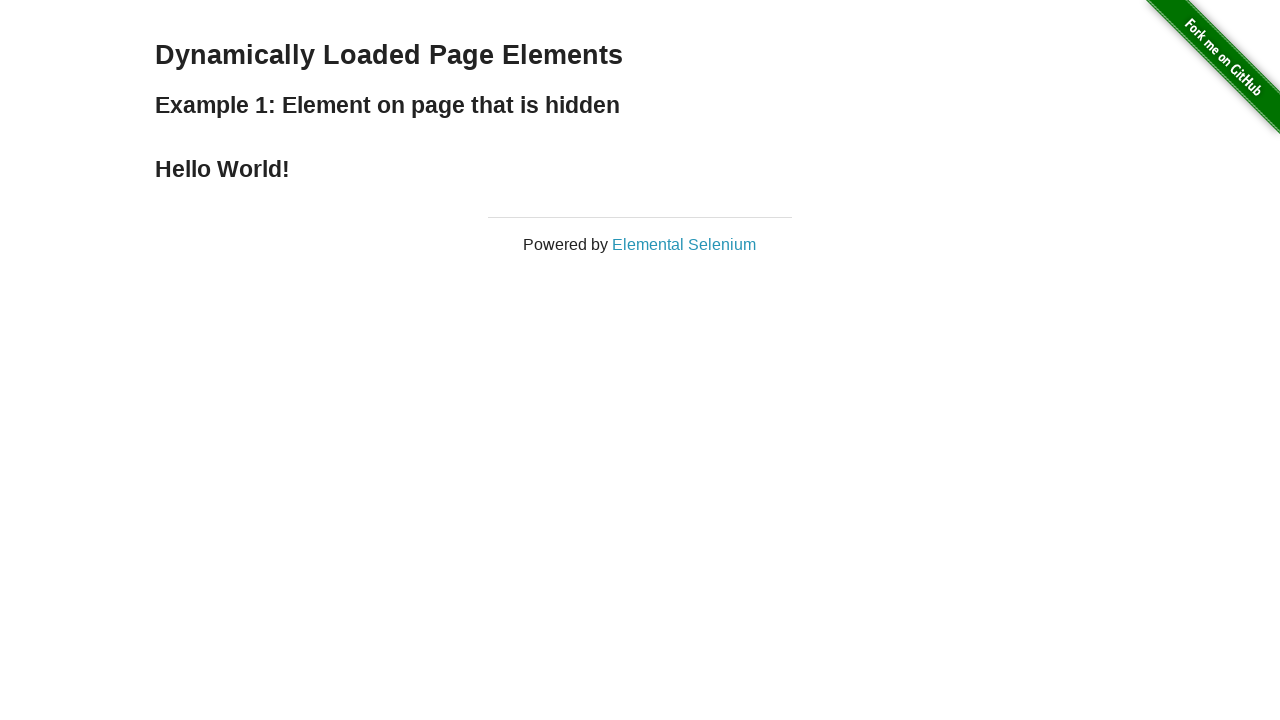

New page loaded successfully
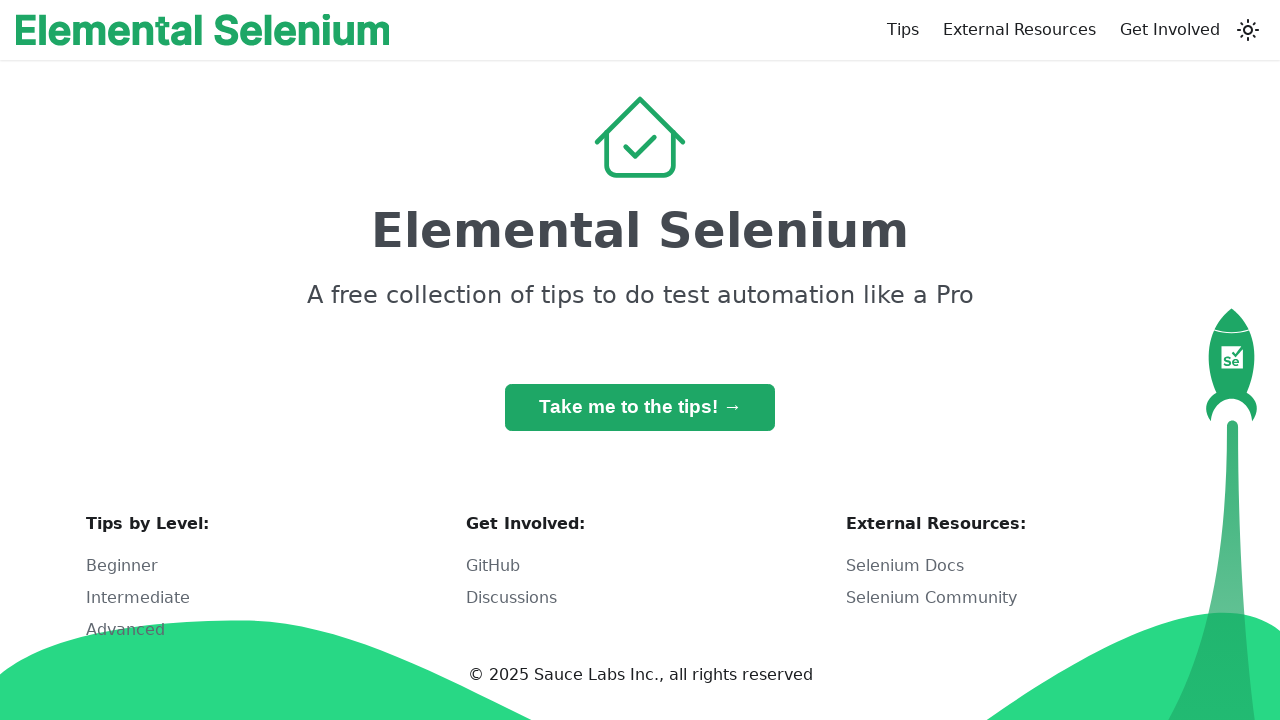

Verified new page URL starts with 'https://elementalselenium.com/'
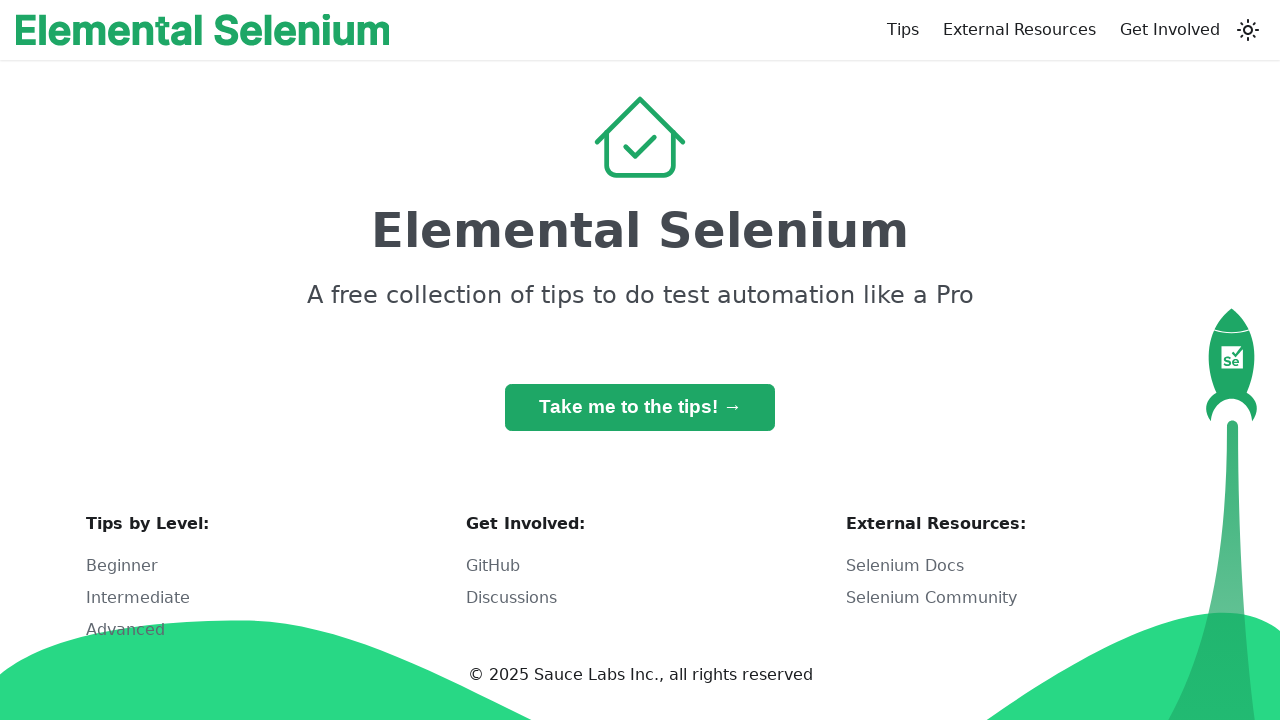

Verified 'Elemental Selenium' header is visible on new page
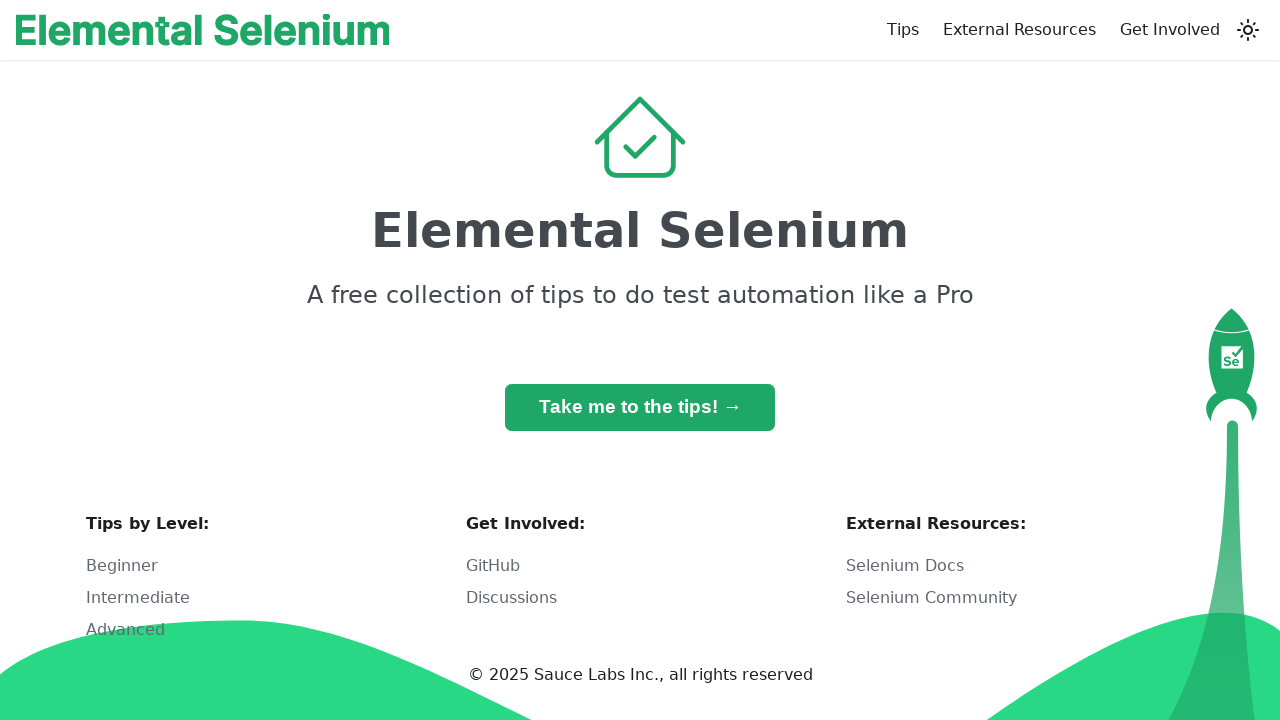

Closed the new page
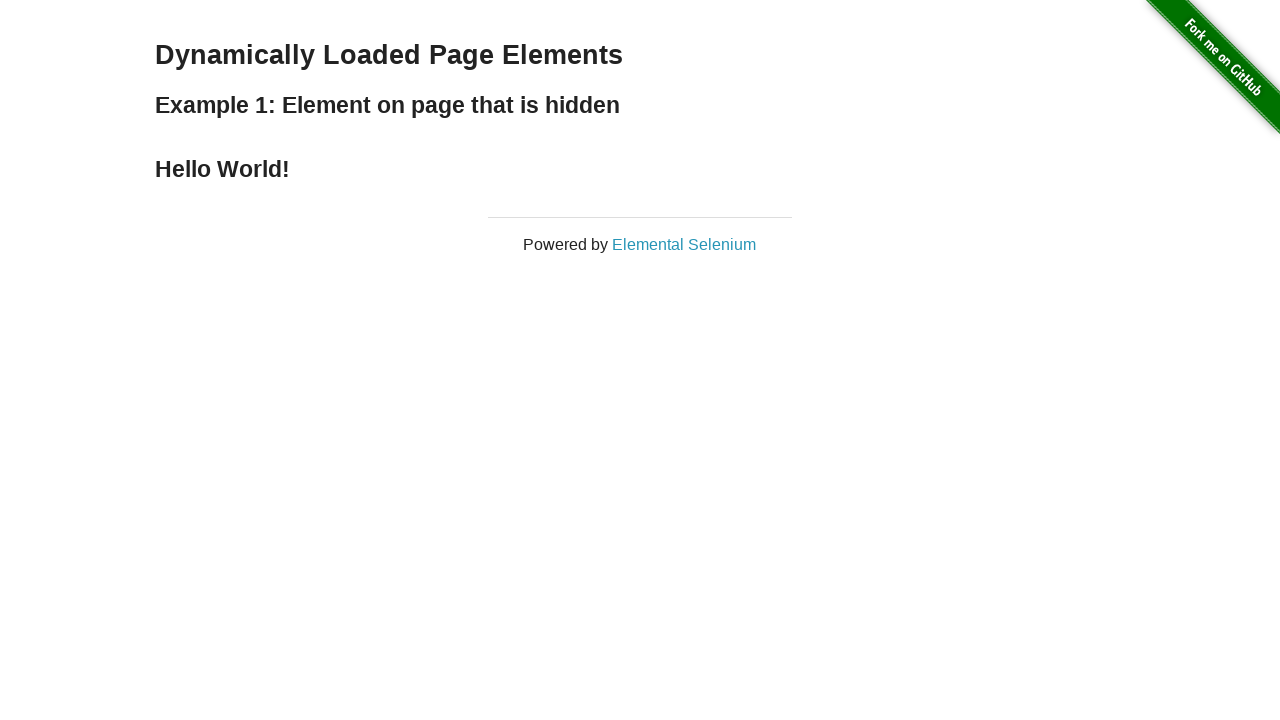

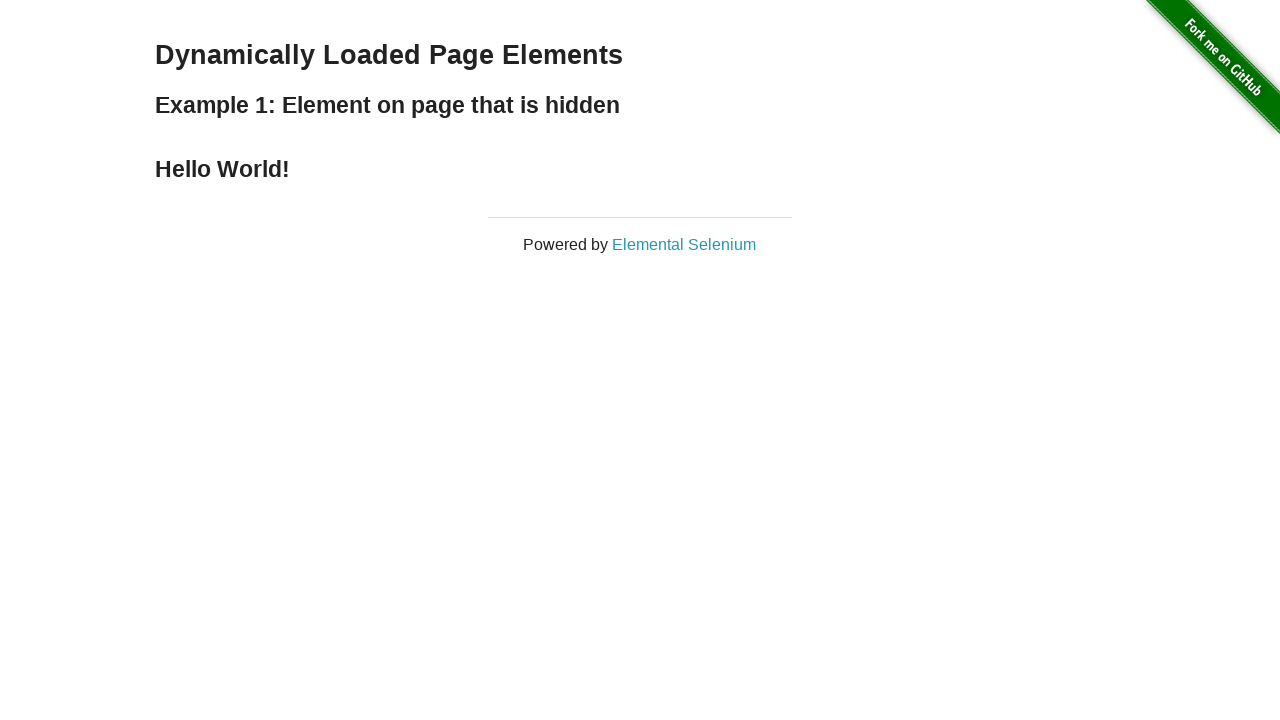